Clicks on "Browse Languages" menu and verifies the first submenu item is "0-9"

Starting URL: http://www.99-bottles-of-beer.net/

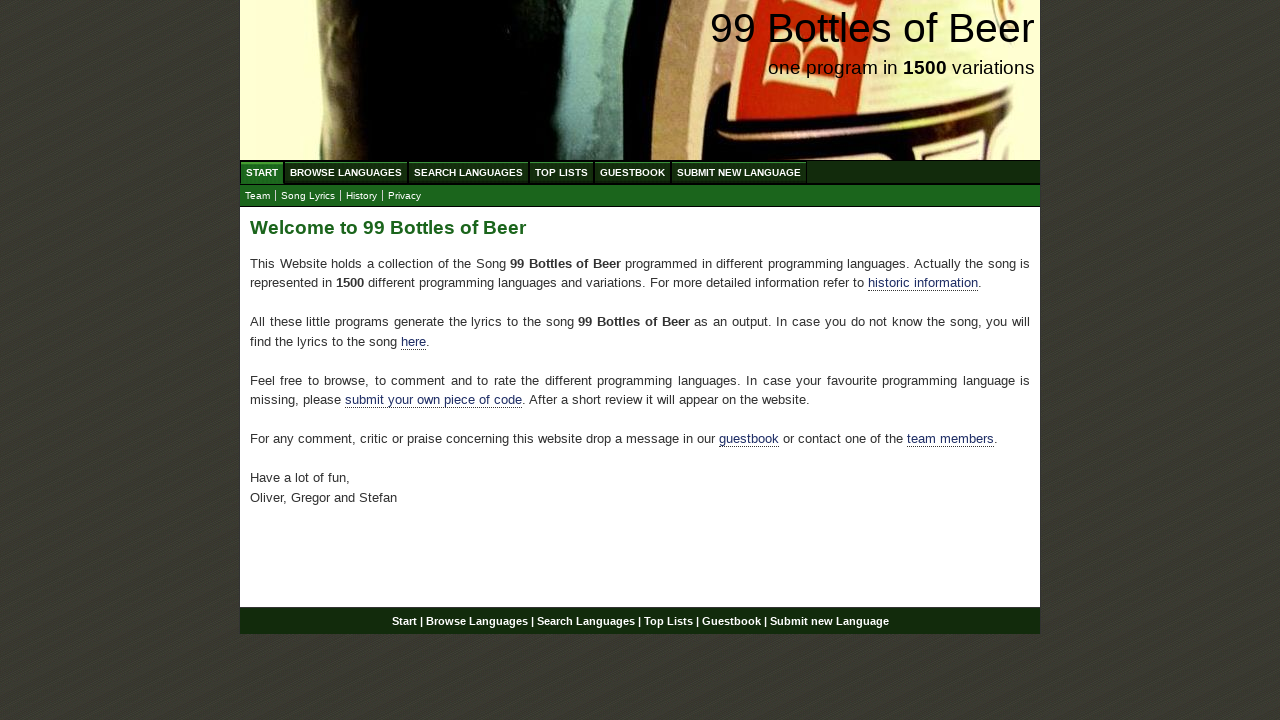

Clicked on 'Browse Languages' menu item at (346, 172) on xpath=//li/a[contains(text(), 'Browse Languages')]
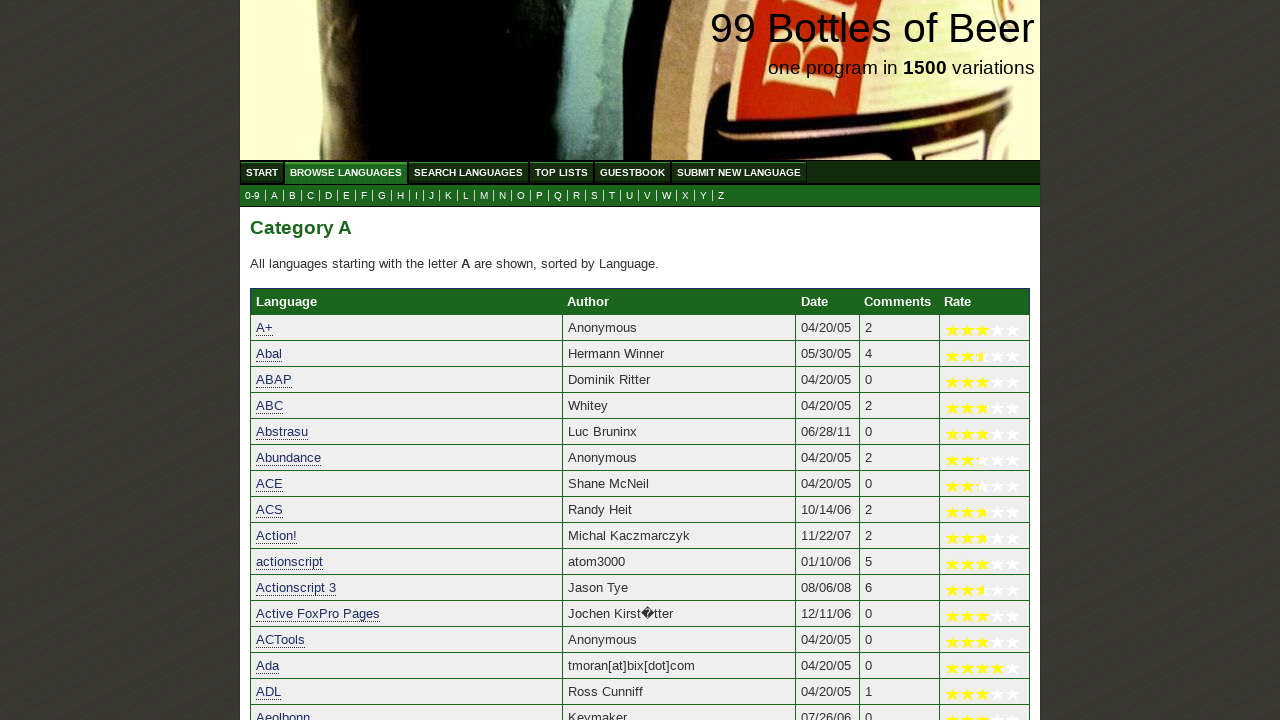

Located the '0-9' submenu item
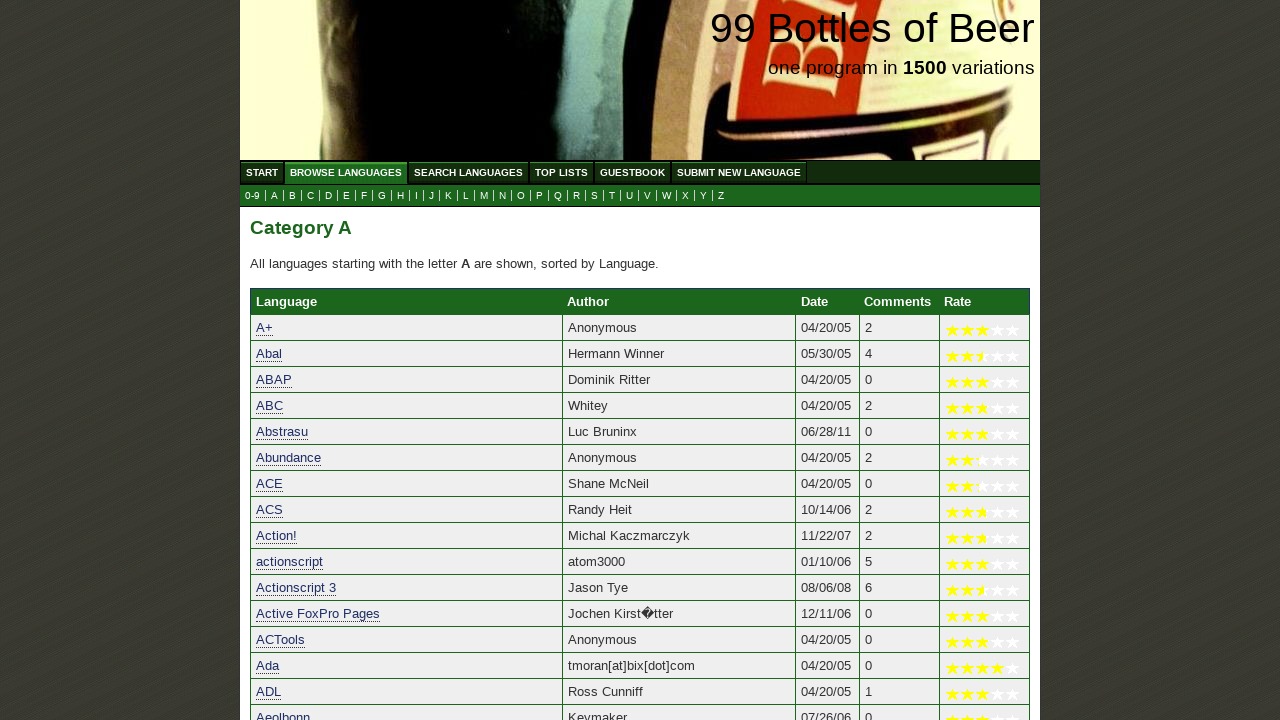

Waited for '0-9' submenu item to be visible
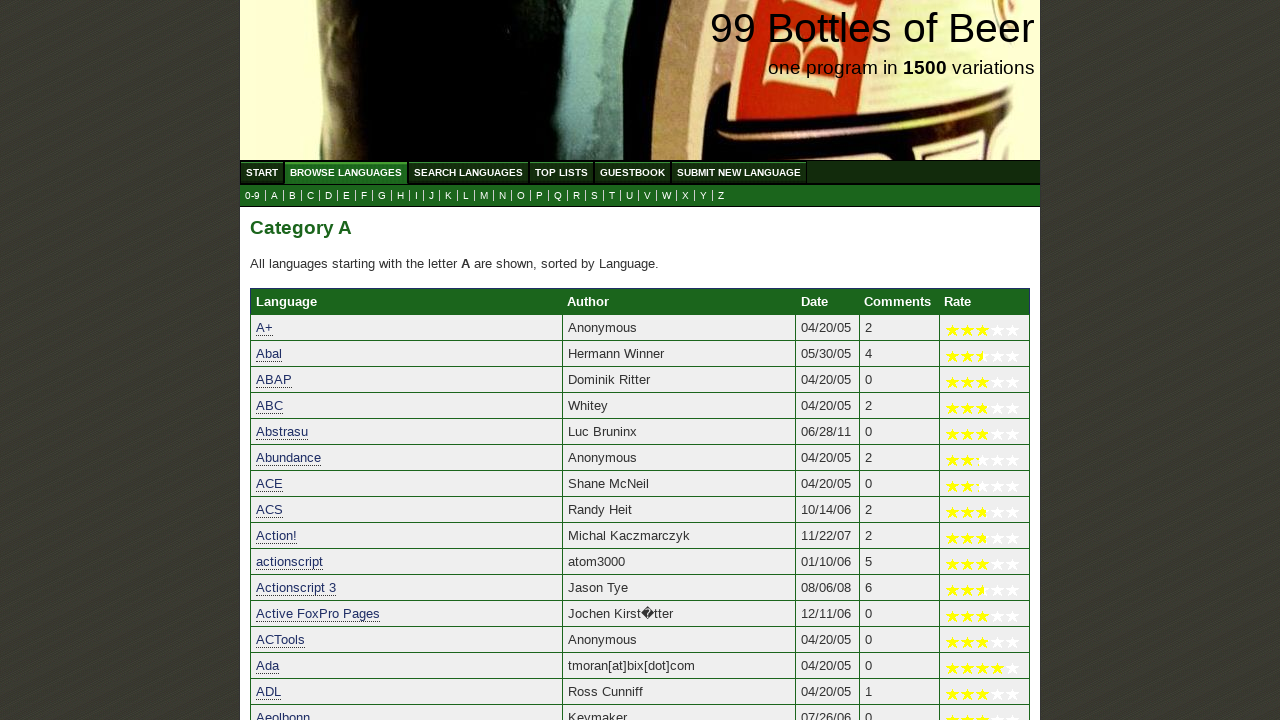

Verified first submenu item text is '0-9'
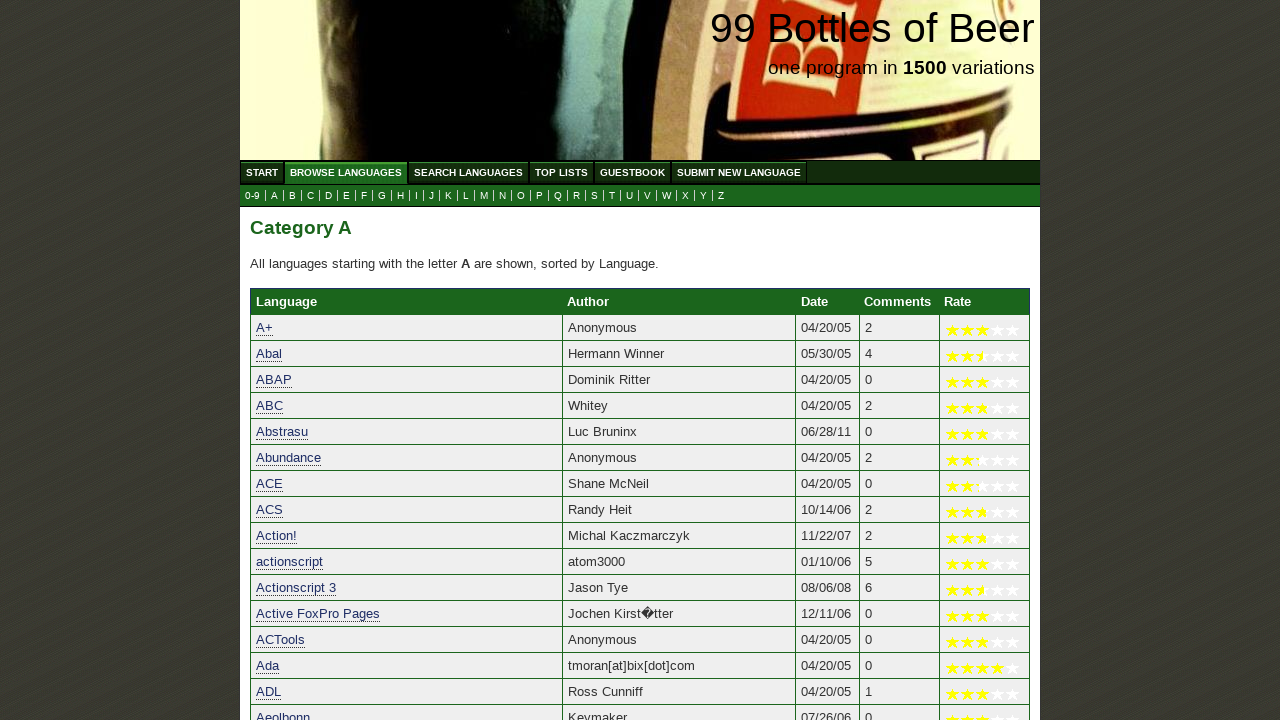

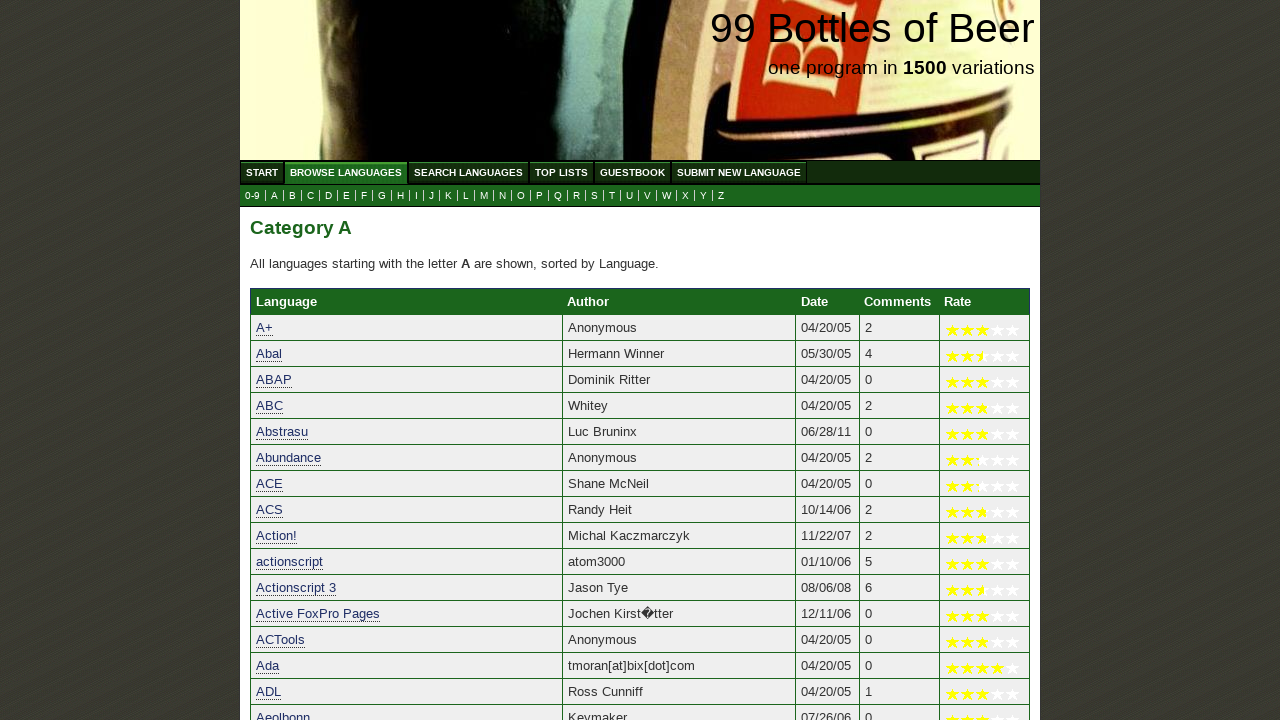